Navigates to Broken Images page and checks if the asdf.jpg image is broken or missing

Starting URL: https://the-internet.herokuapp.com/

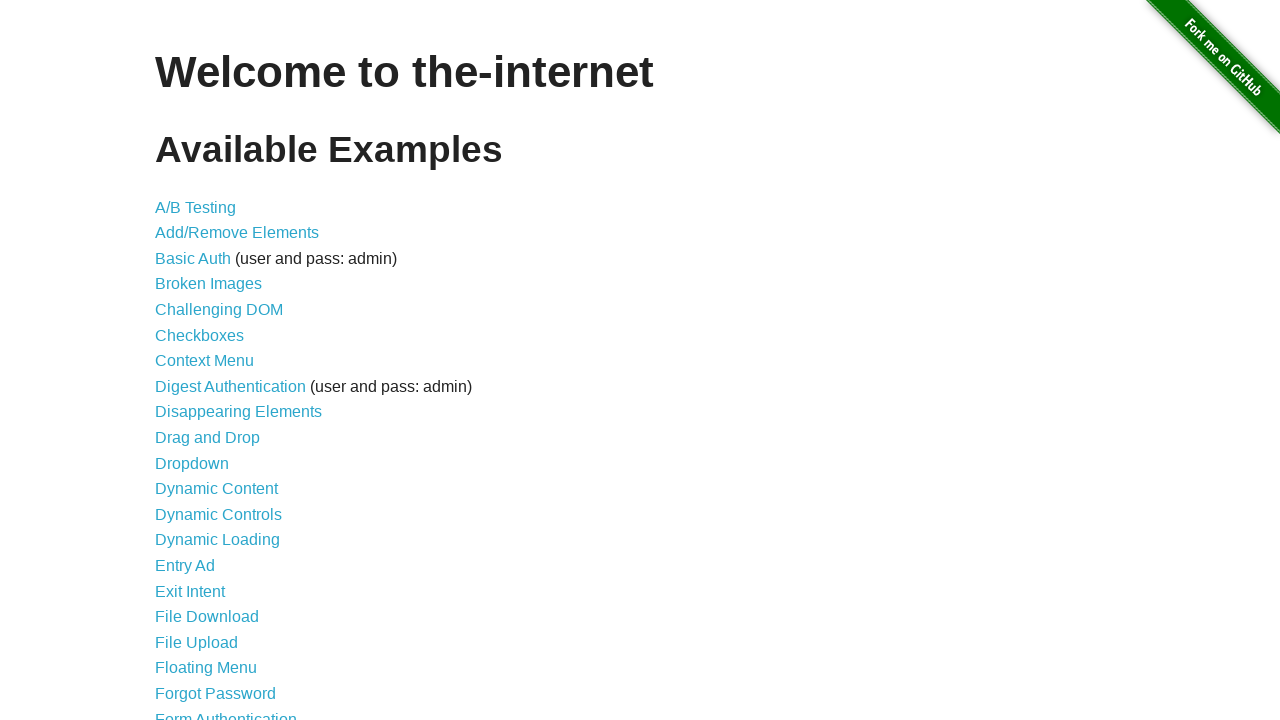

Clicked on Broken Images link at (208, 284) on internal:role=link[name="Broken Images"i]
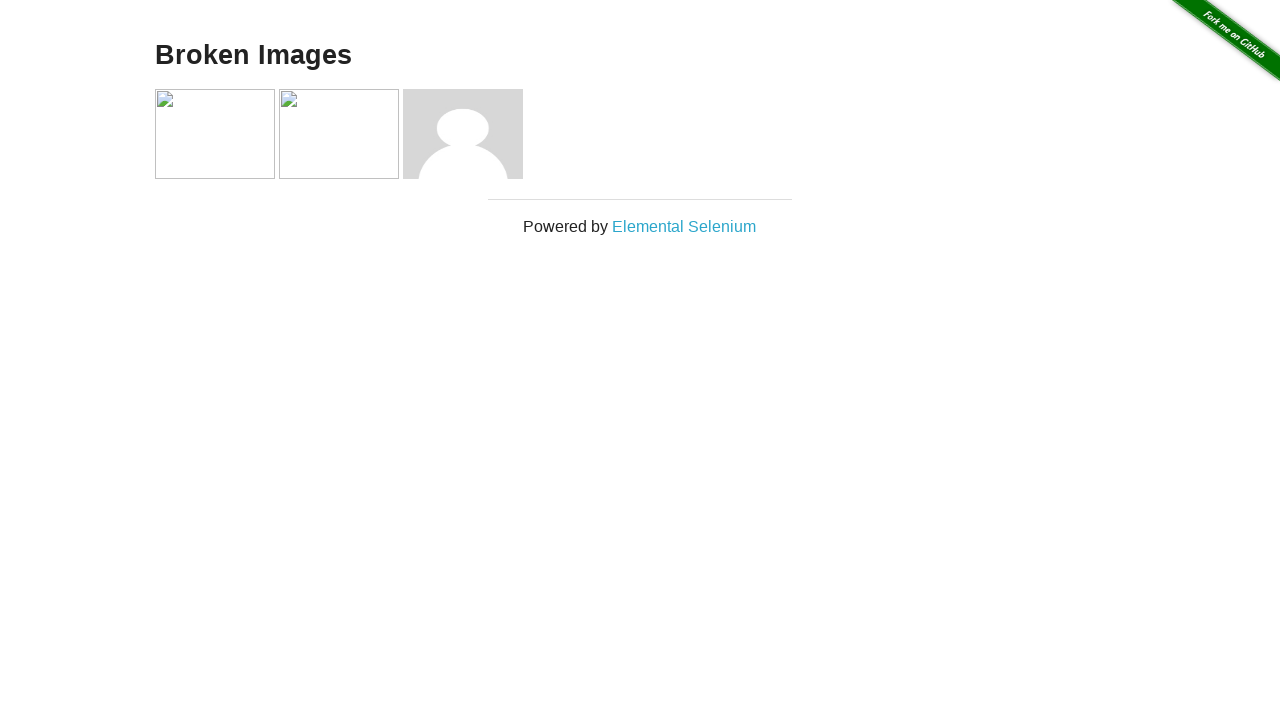

Waited for images to load
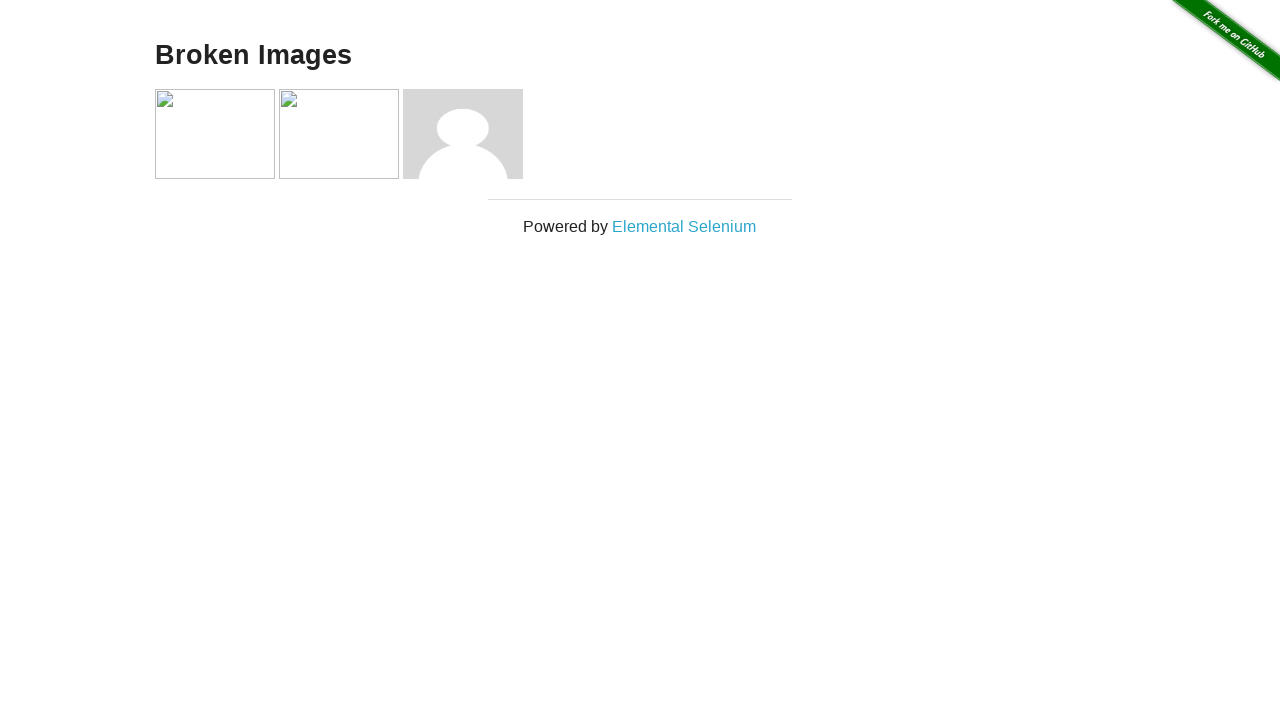

Evaluated if asdf.jpg image is broken or missing
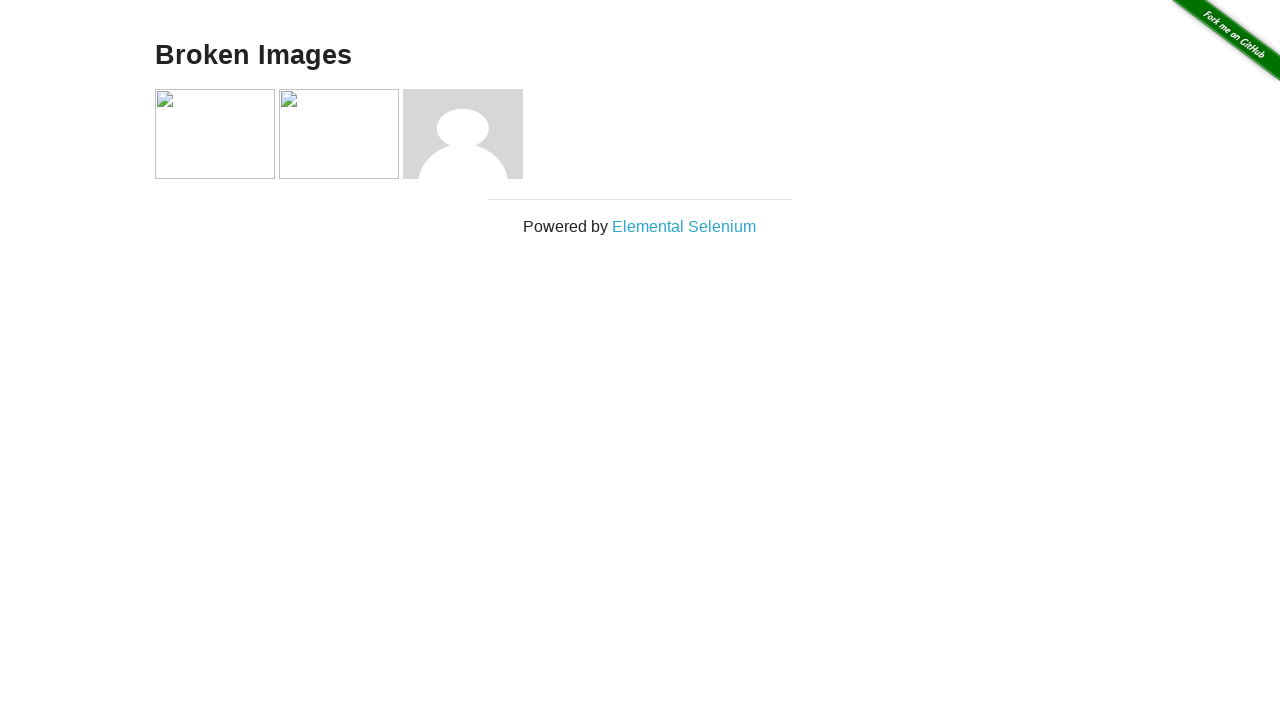

Asserted that asdf.jpg image is broken
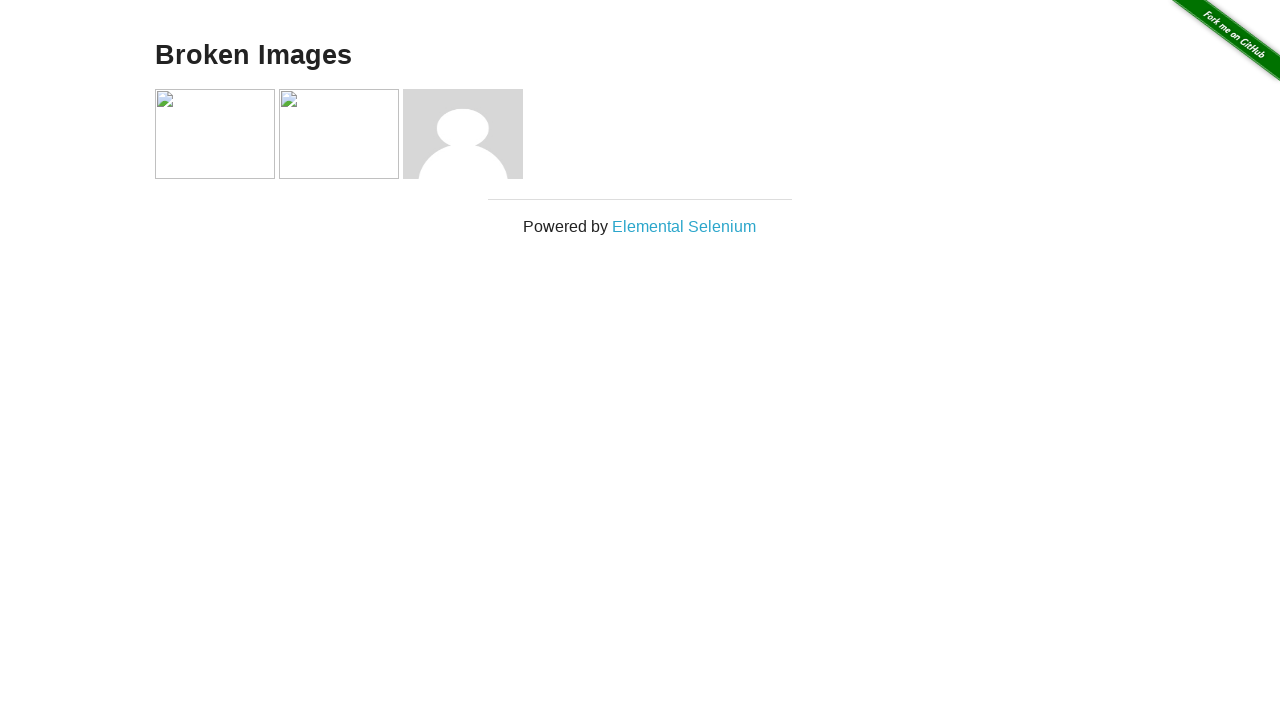

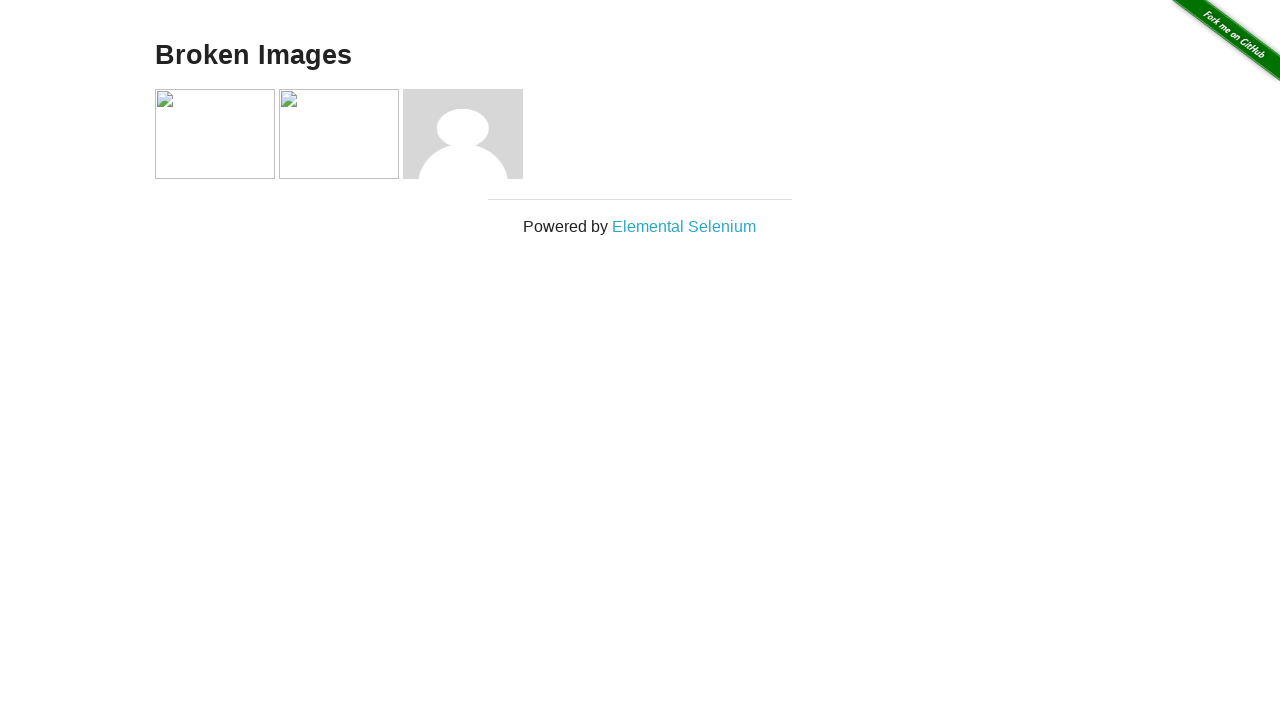